Tests JavaScript error handling by clicking a button that triggers a JavaScript exception

Starting URL: https://www.selenium.dev/selenium/web/bidi/logEntryAdded.html

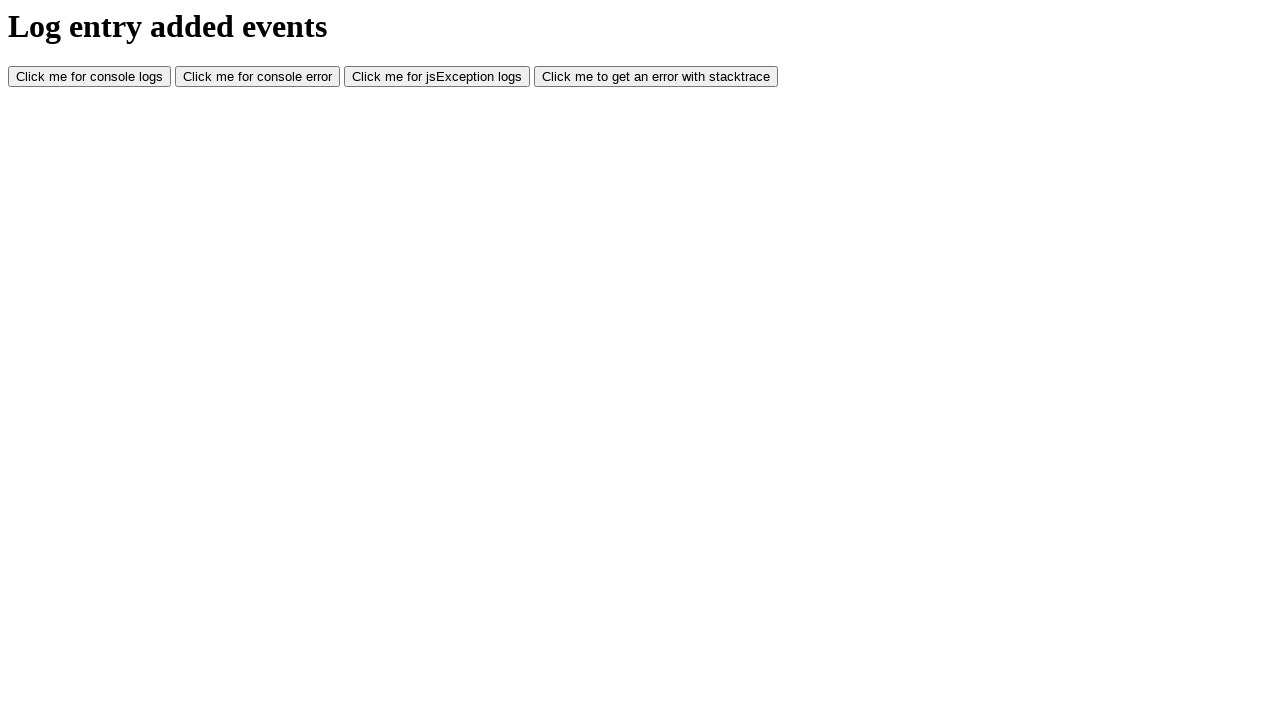

Navigated to JavaScript error handling test page
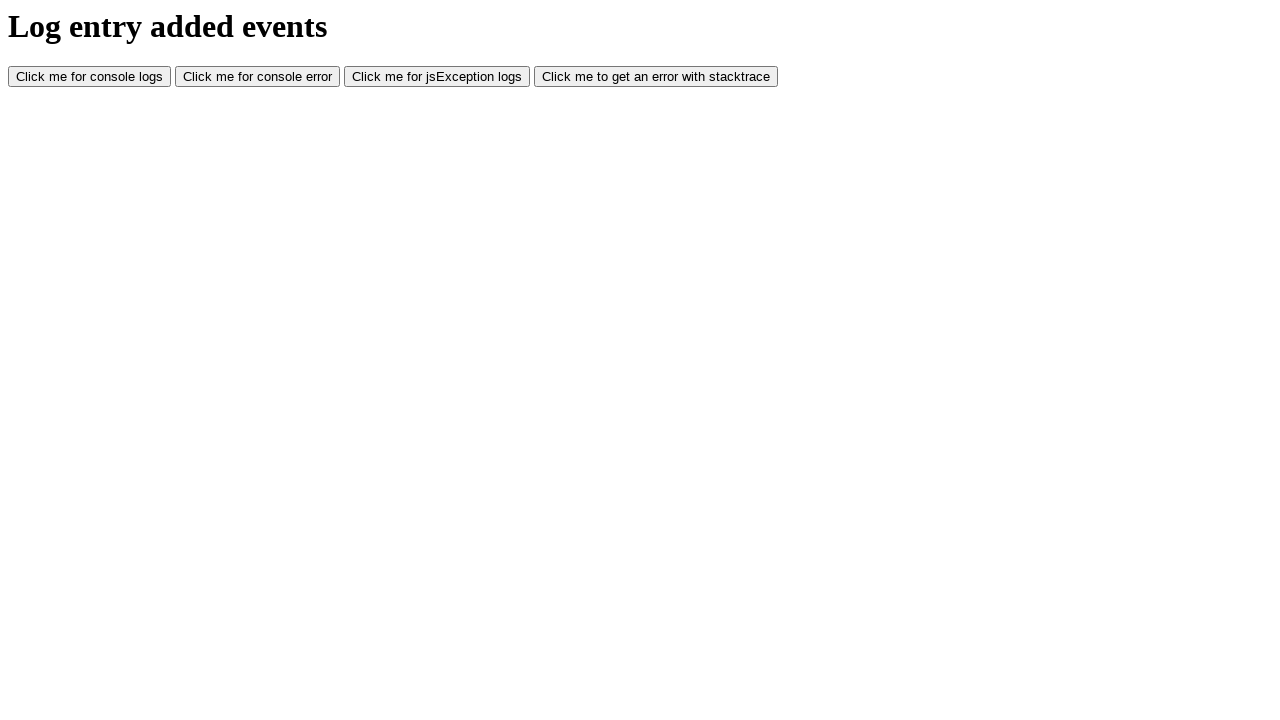

Clicked button that triggers JavaScript exception at (437, 77) on #jsException
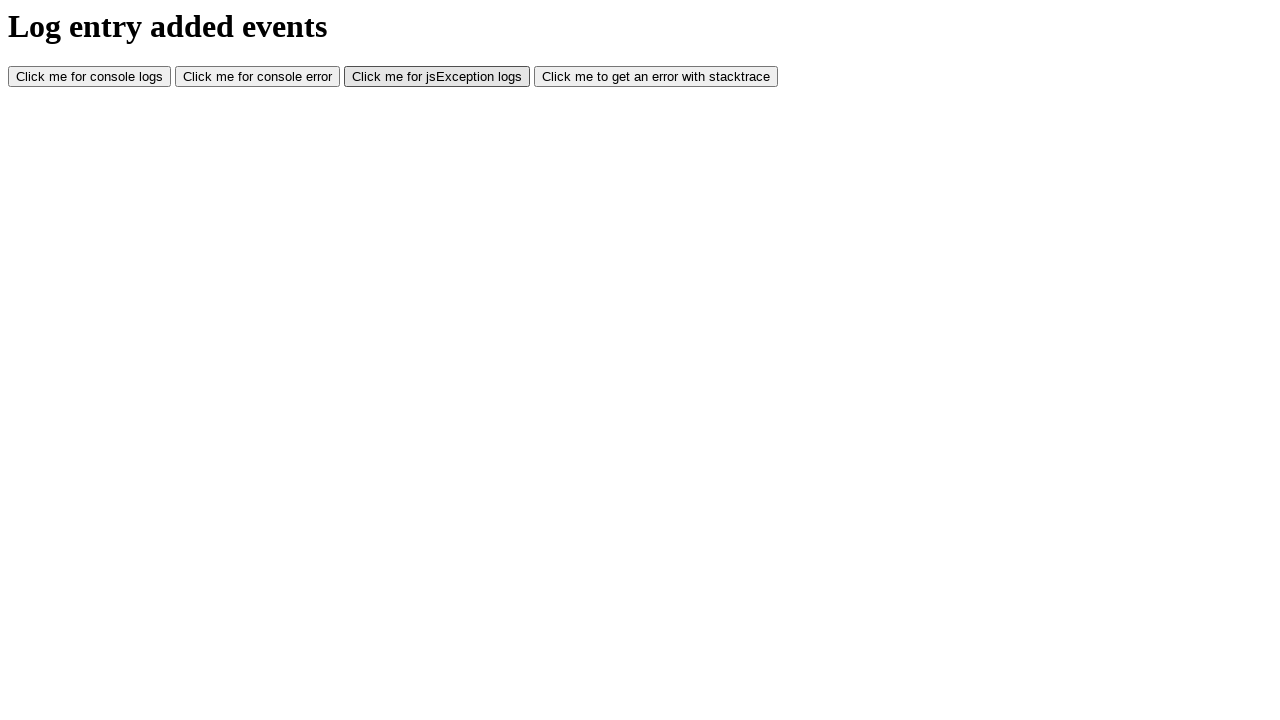

Waited 500ms for JavaScript exception to be logged
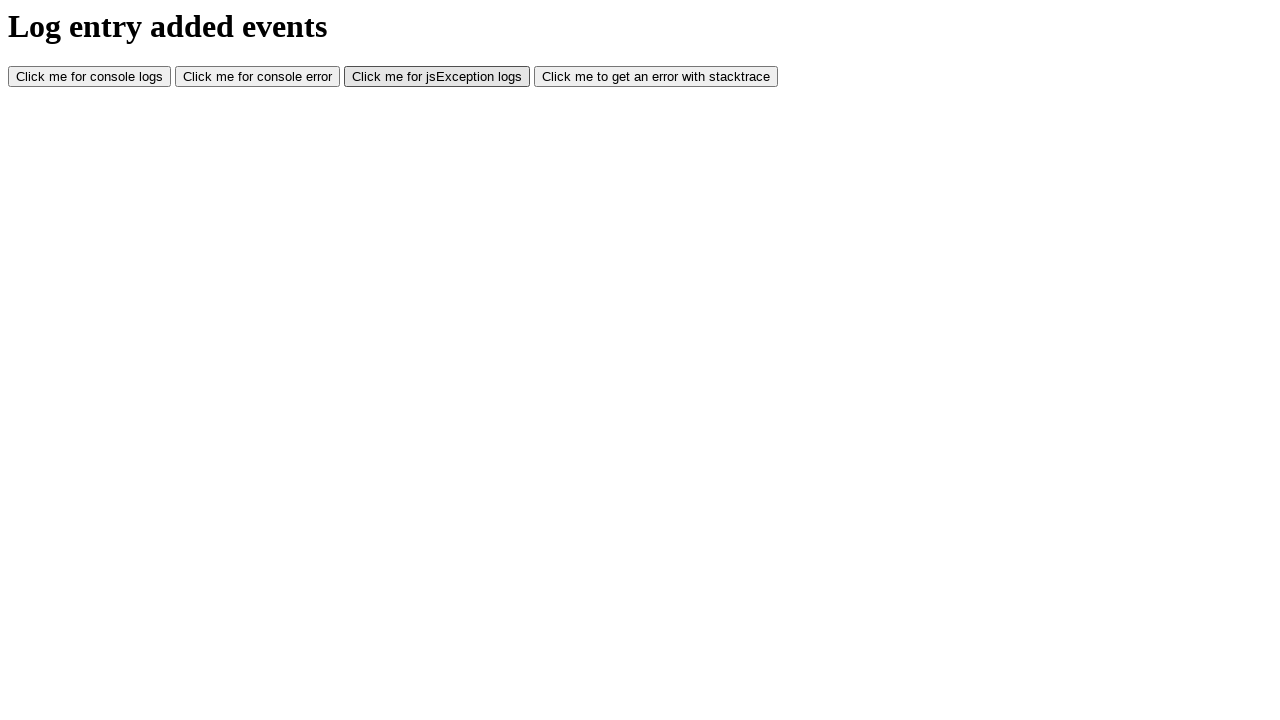

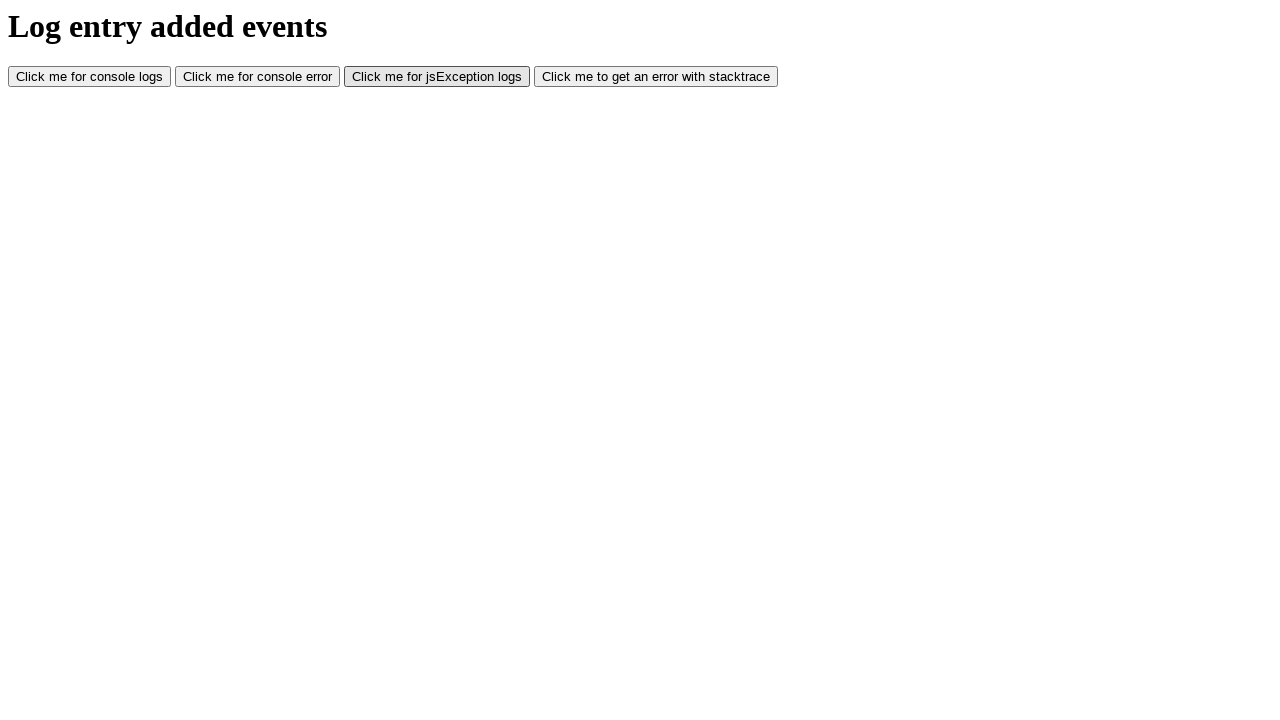